Tests navigation from the login page to the registration page by clicking the register link and verifying the registration page header is displayed

Starting URL: https://burger-frontend-7.prakticum-team.ru/login

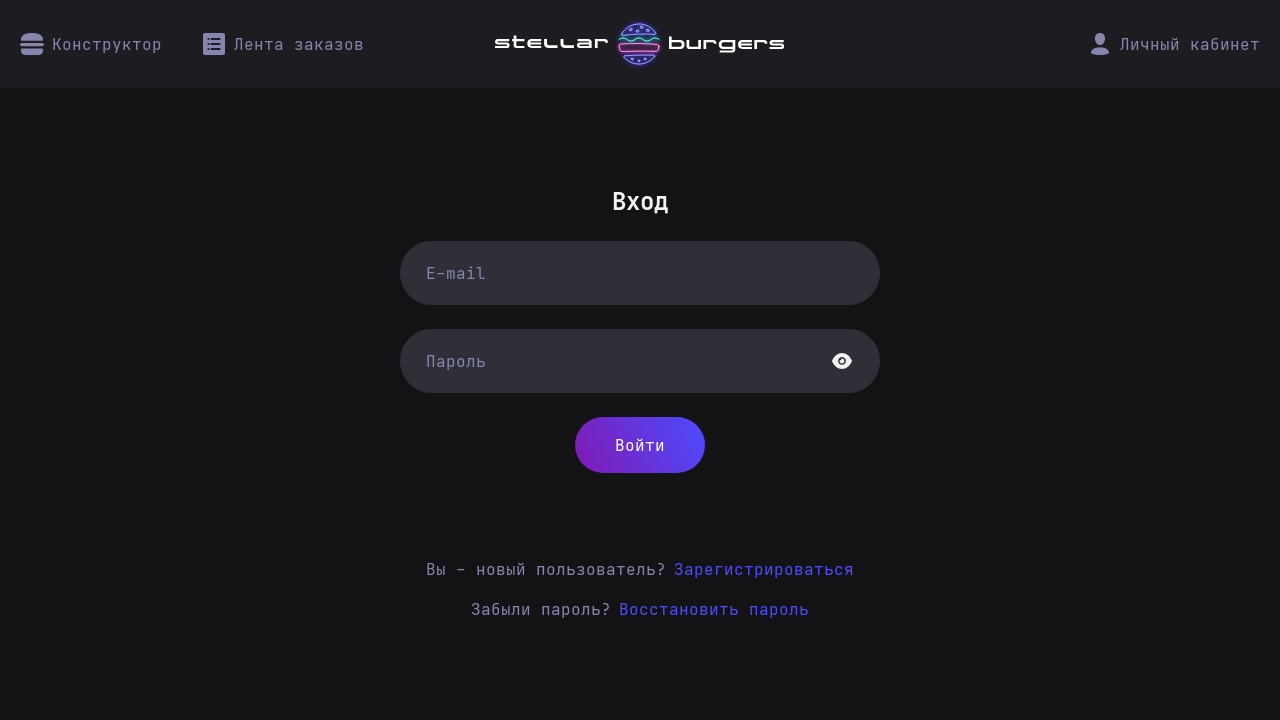

Clicked register link on login page at (764, 569) on .pl-2.common_link__2bwt_
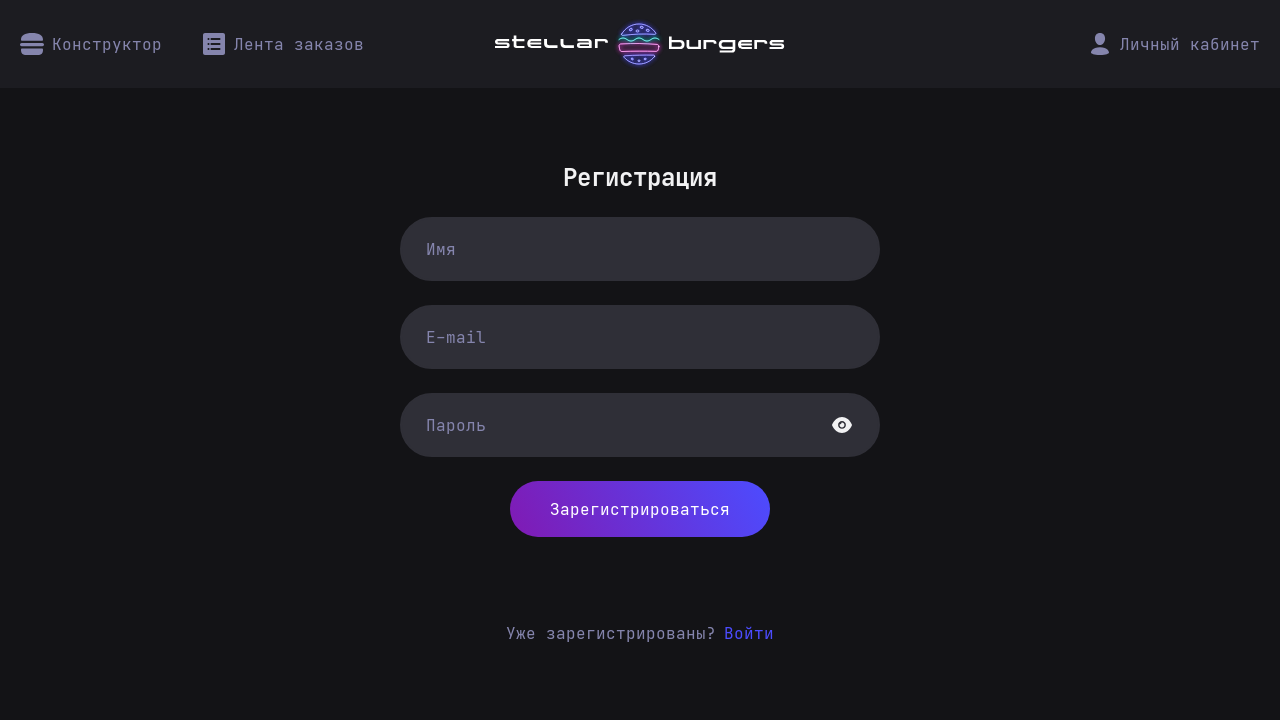

Registration page header element loaded
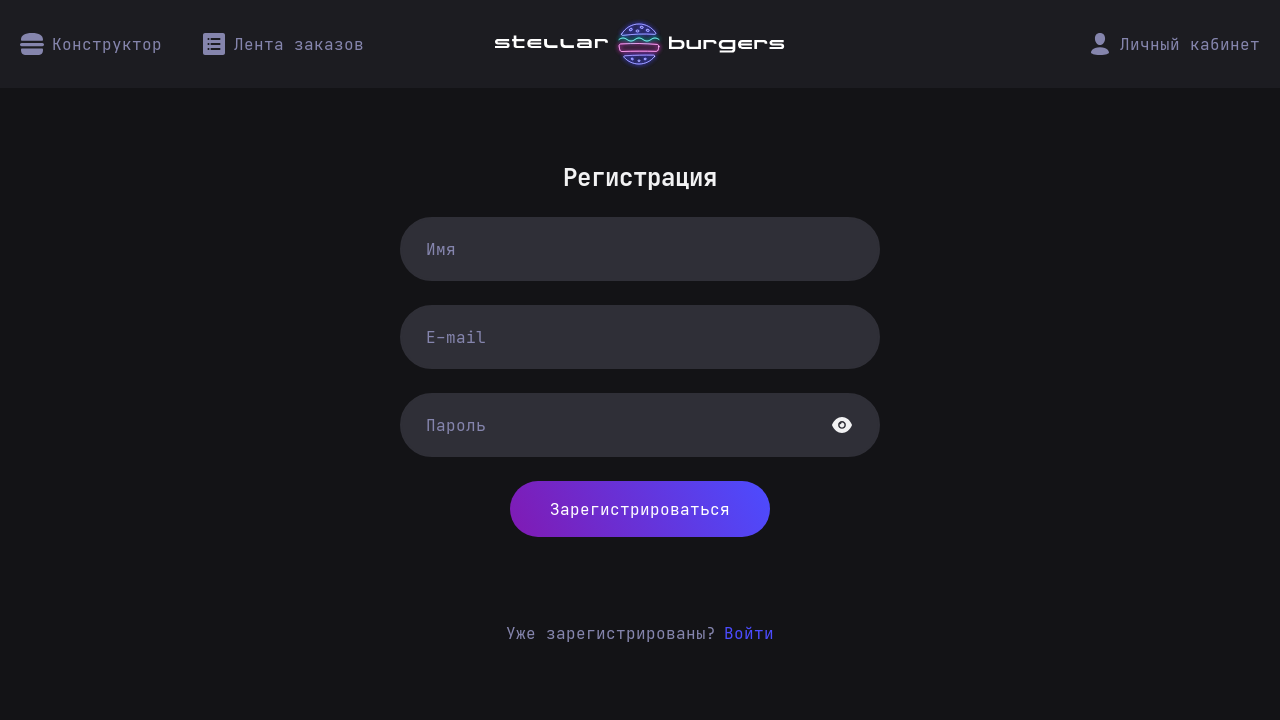

Verified registration page header displays 'Регистрация'
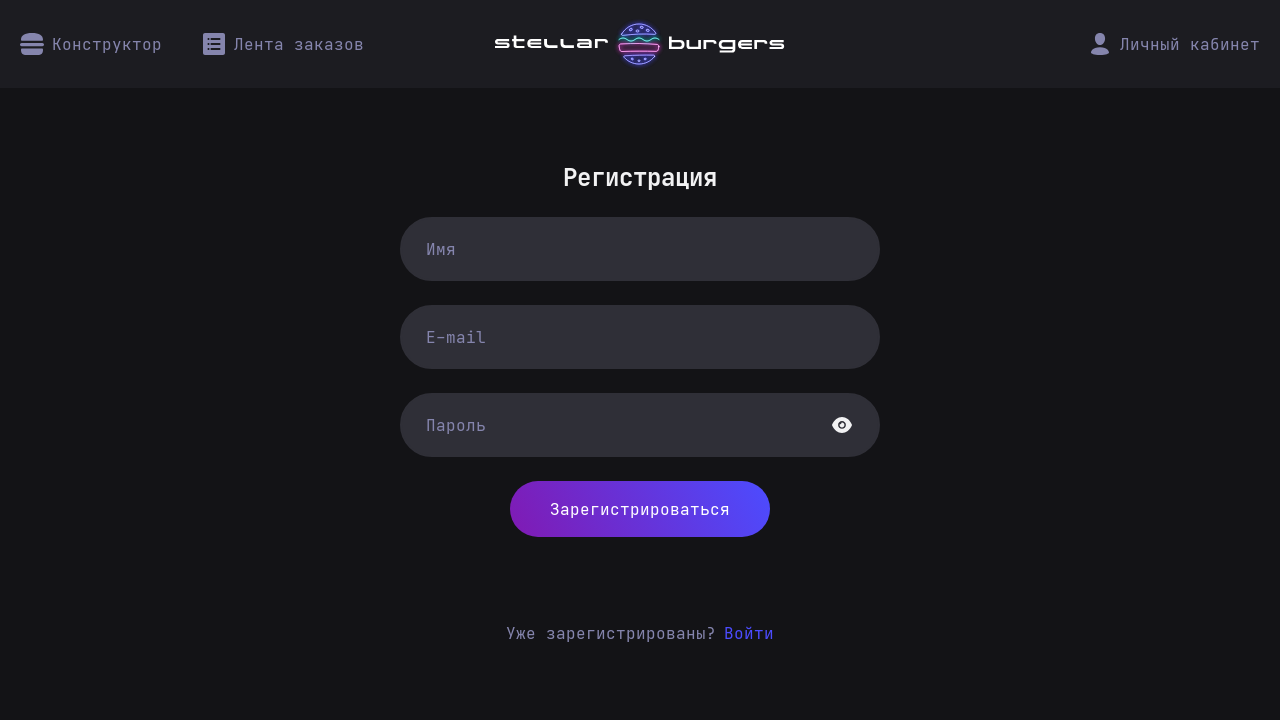

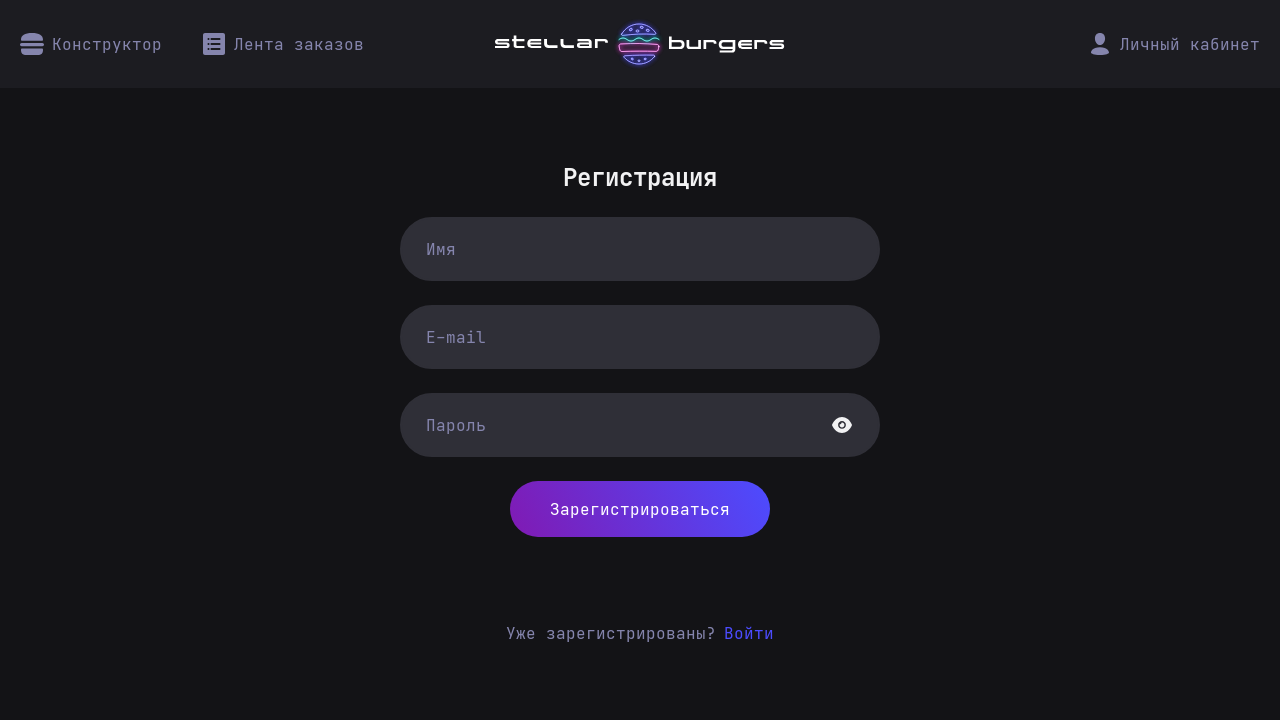